Tests the main page by clicking the "Make Appointment" button and verifying navigation to the appointment/login page

Starting URL: https://katalon-demo-cura.herokuapp.com/

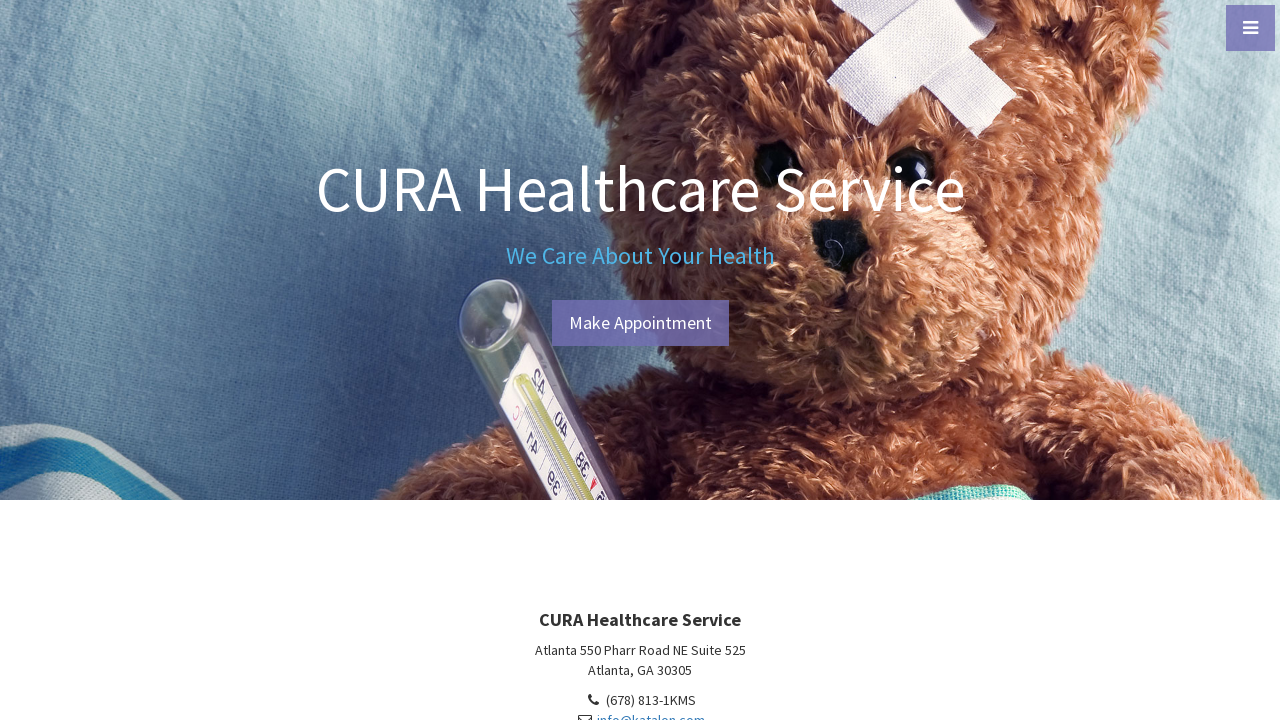

Clicked the 'Make Appointment' button at (640, 323) on #btn-make-appointment
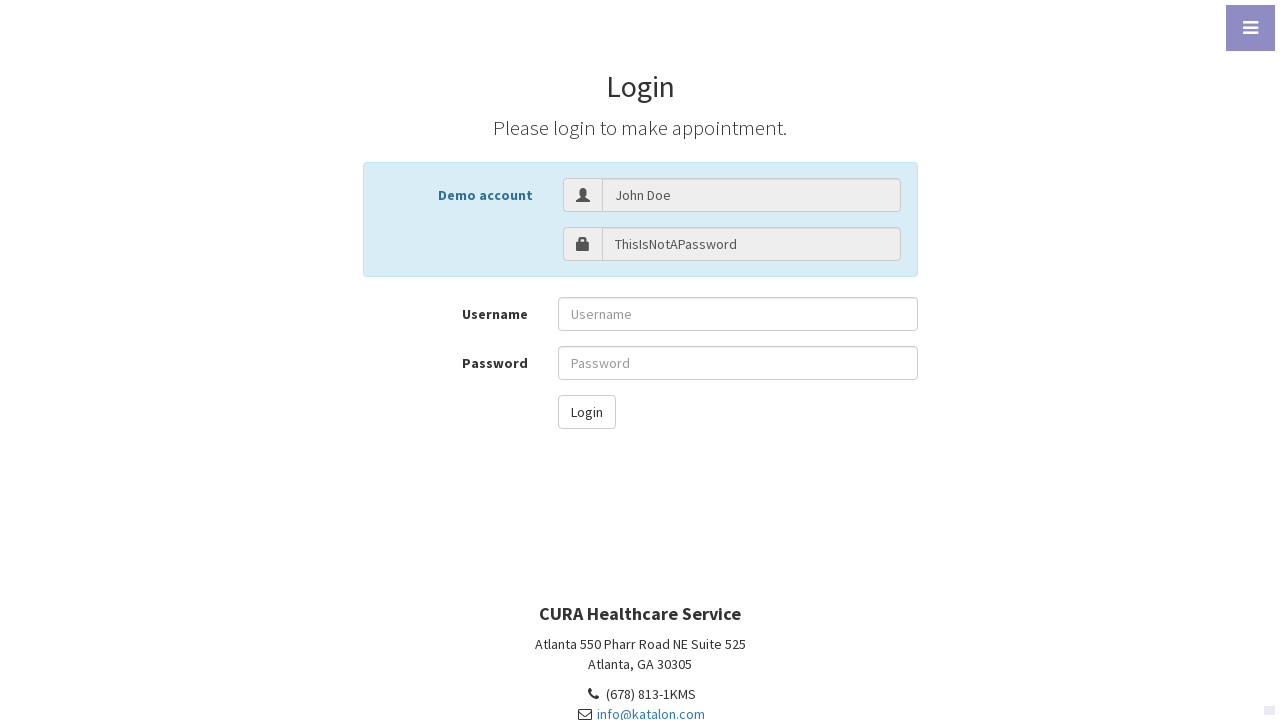

Navigated to appointment/login page
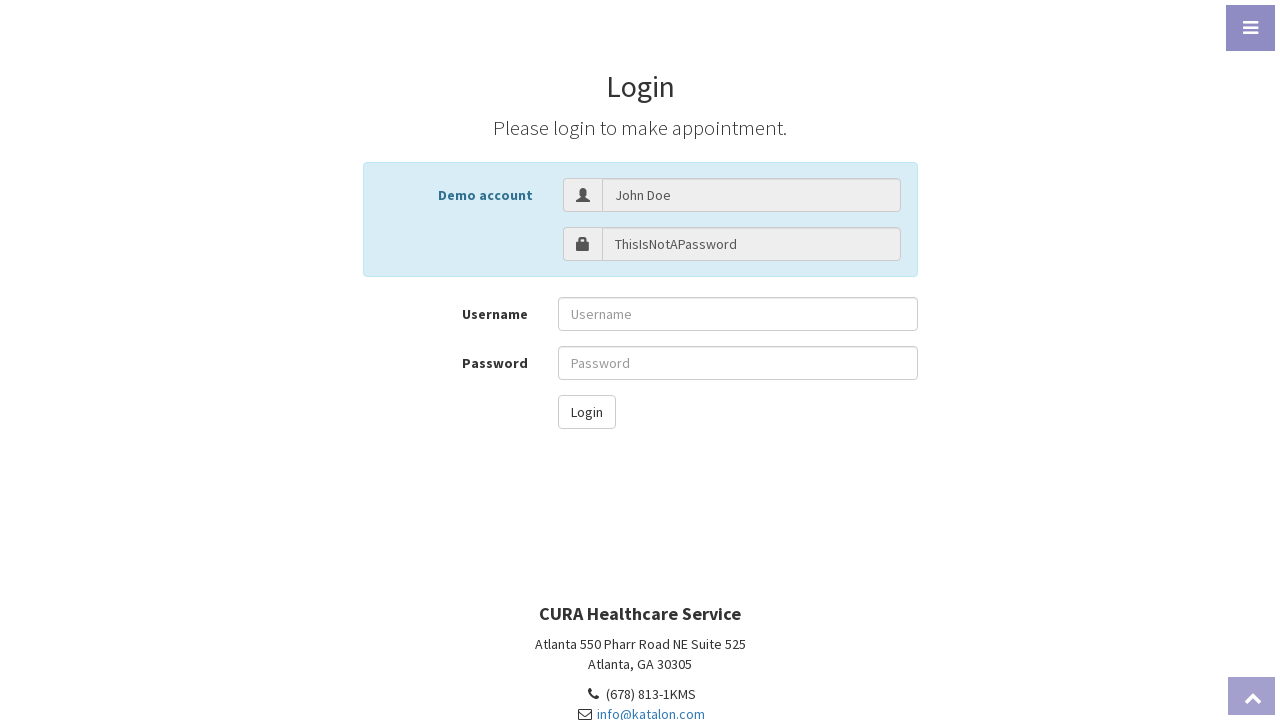

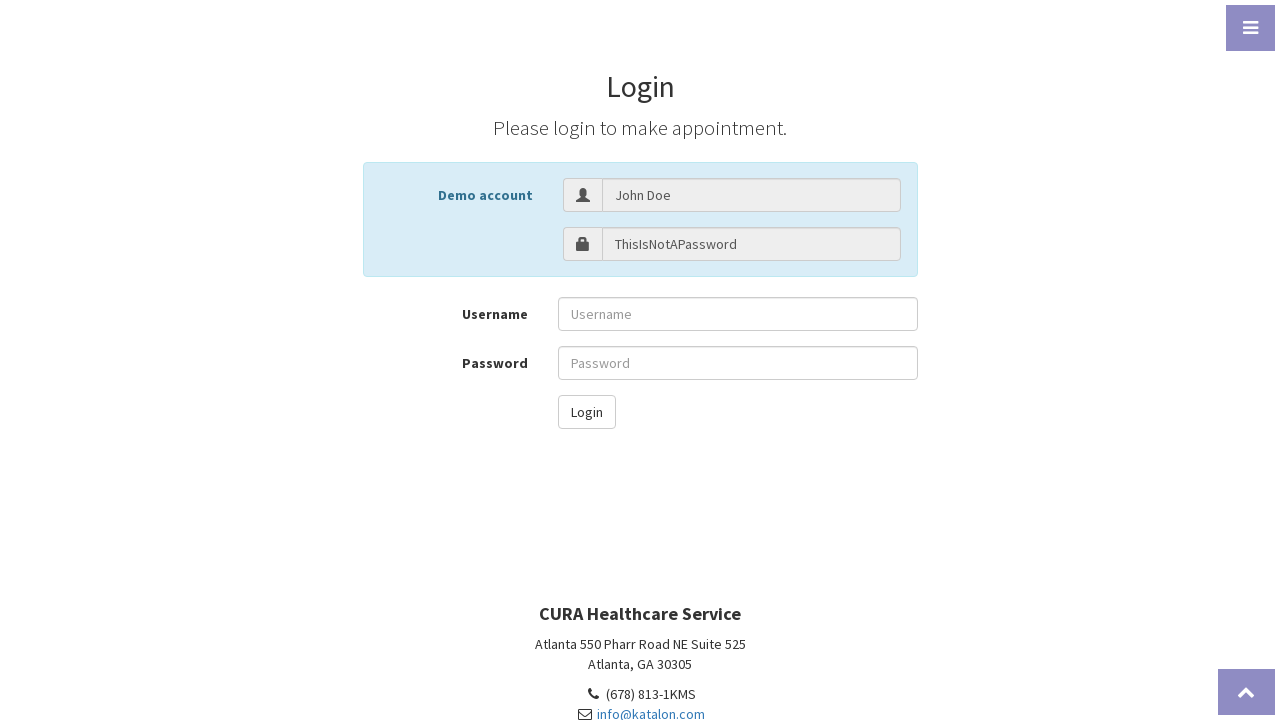